Verifies that a tooltip appears when clicking the copy link icon

Starting URL: https://idvorkin.azurewebsites.net/manager-book

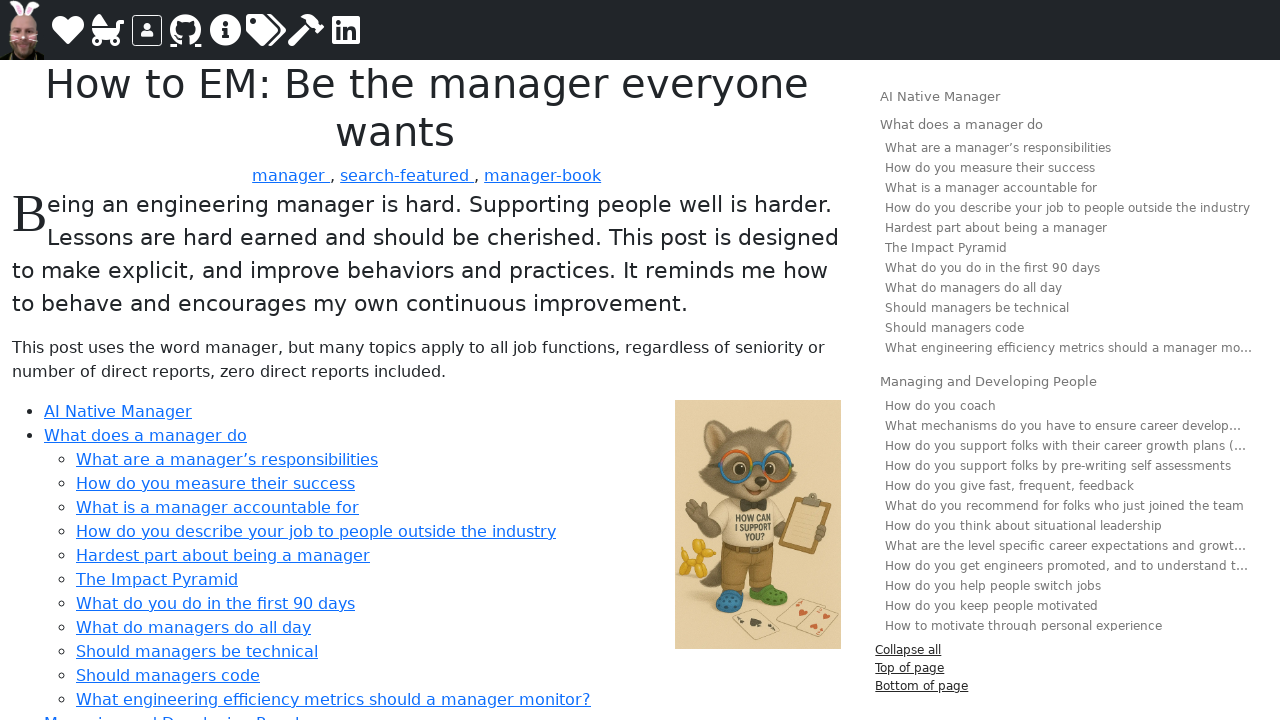

Waited for page to load with networkidle state
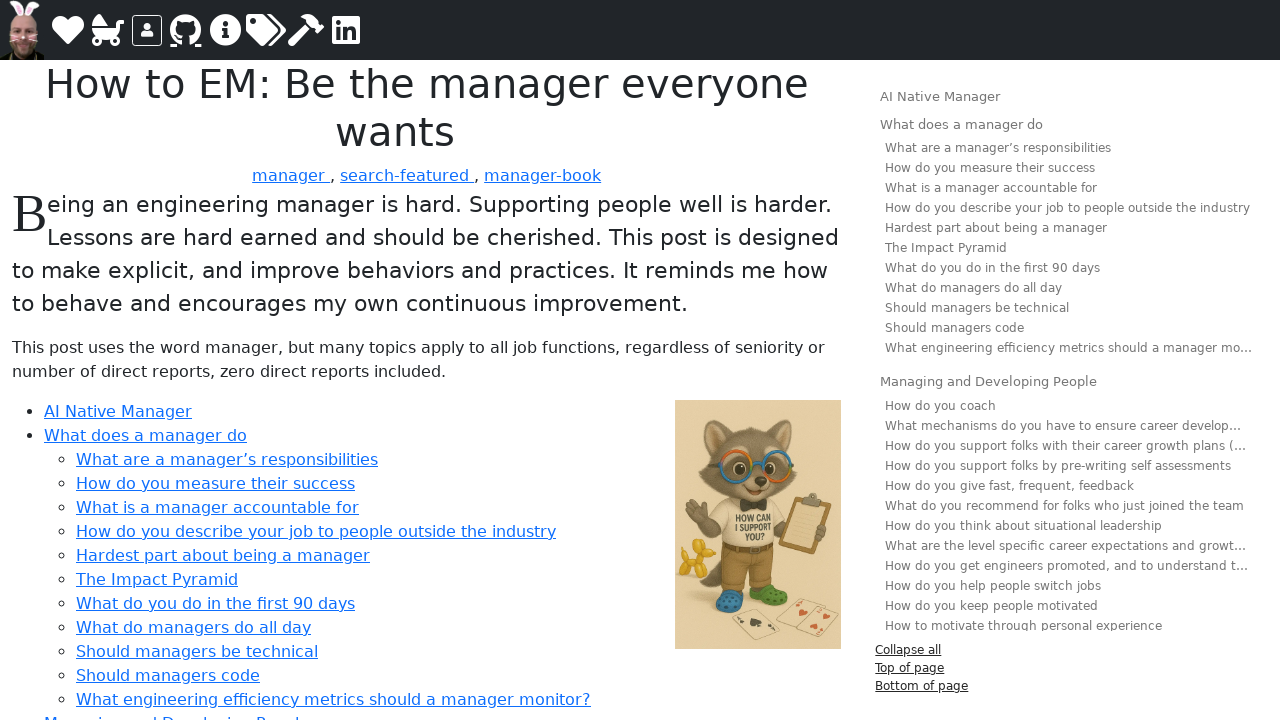

Located header element with copy link
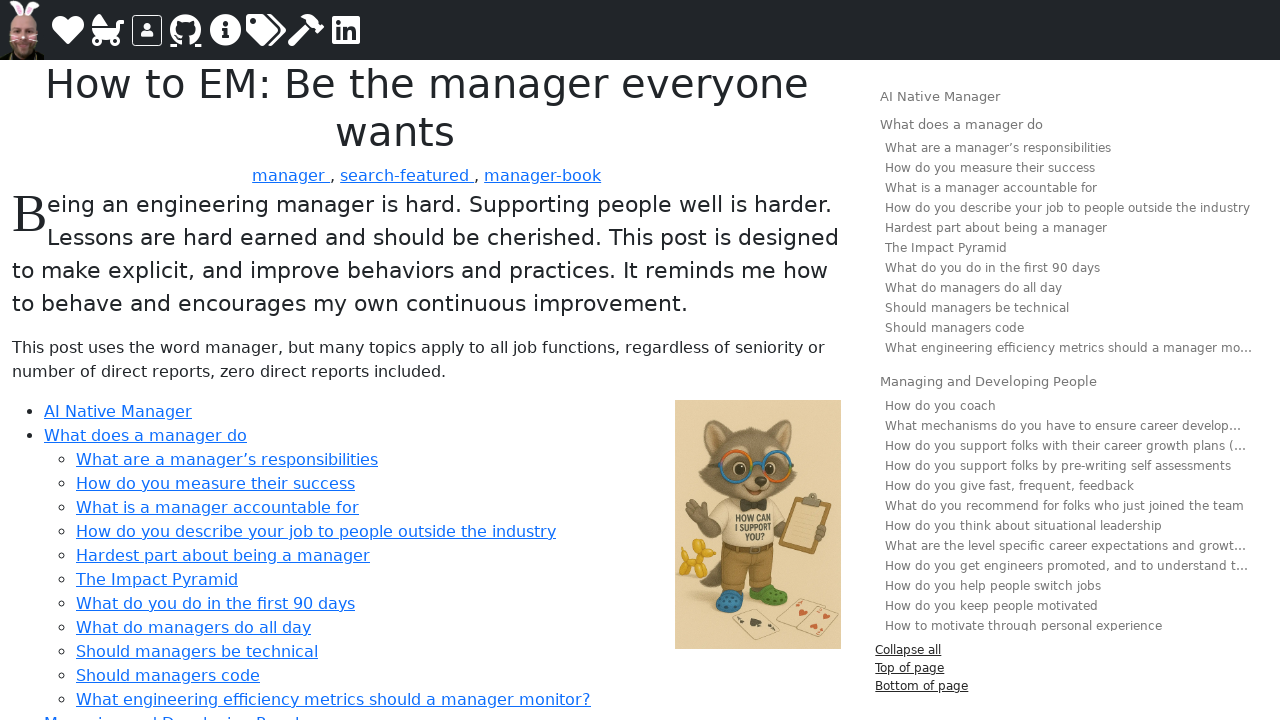

Hovered over header to reveal copy link at (427, 108) on h1, h2, h3, h4, h5, h6 >> internal:has=".header-copy-link" >> nth=0
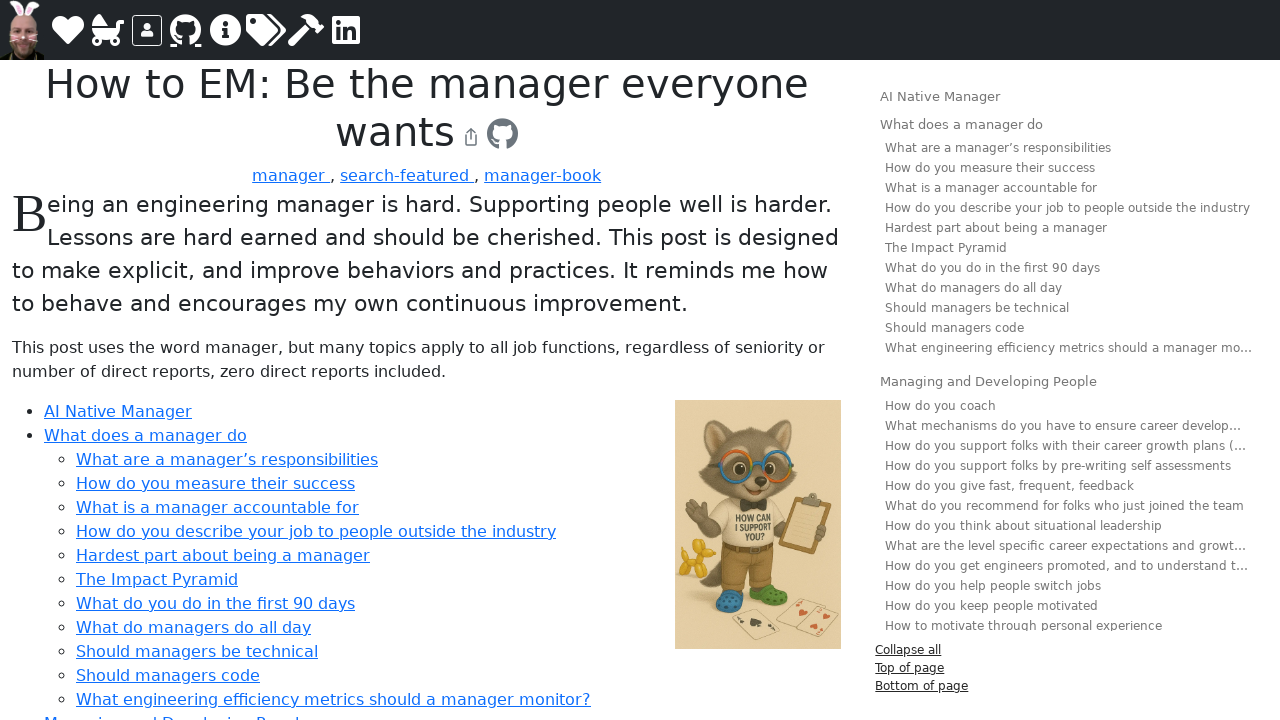

Clicked the copy link icon at (471, 137) on h1, h2, h3, h4, h5, h6 >> internal:has=".header-copy-link" >> nth=0 >> .header-c
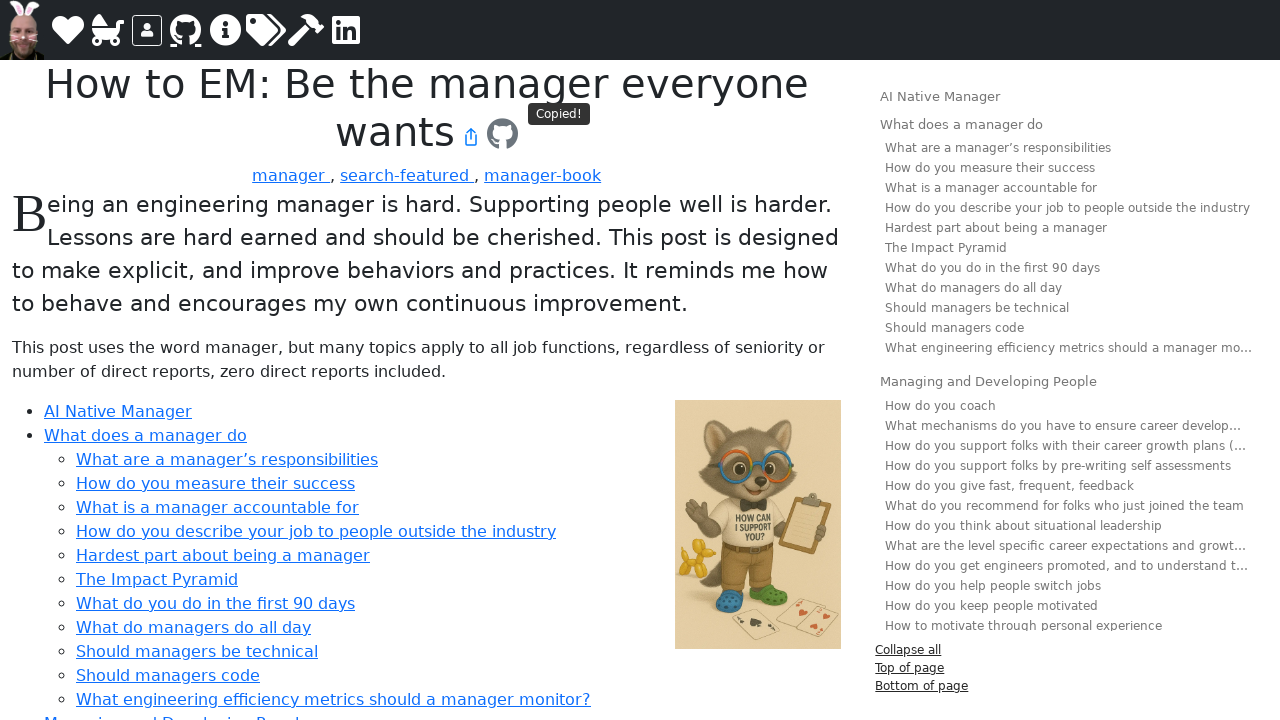

Tooltip appeared after clicking copy link
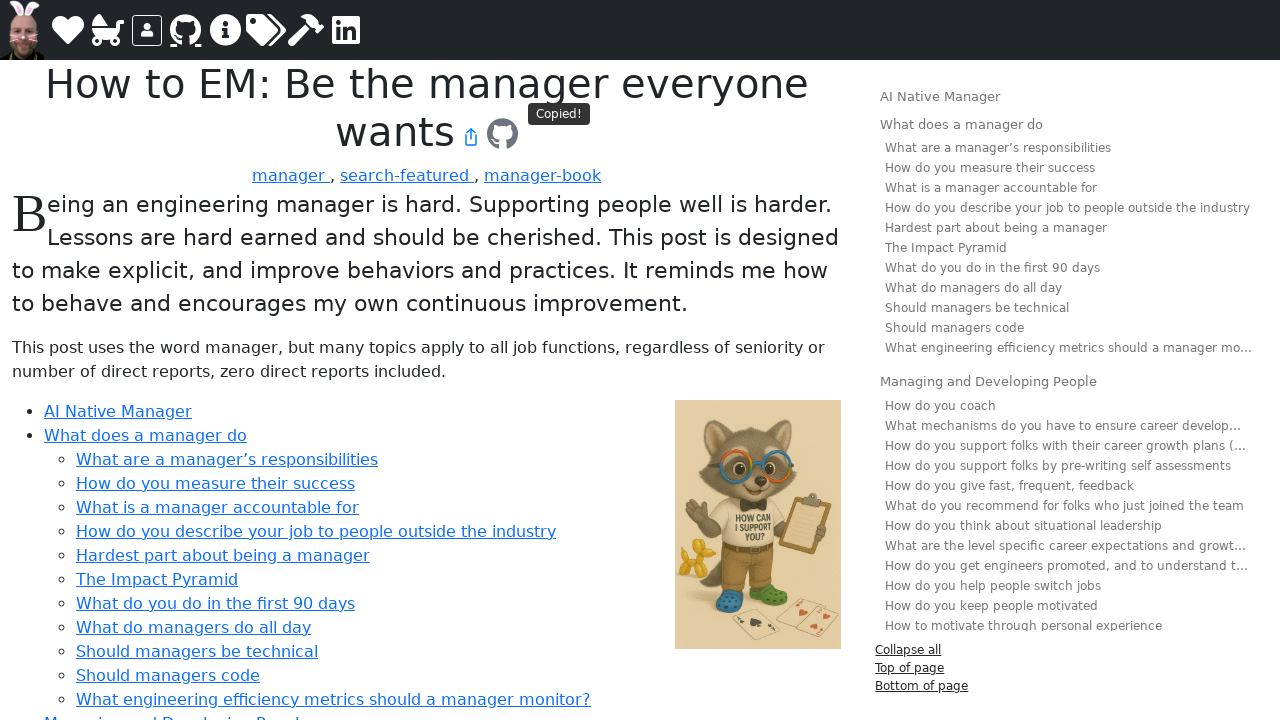

Tooltip disappeared after 3 seconds
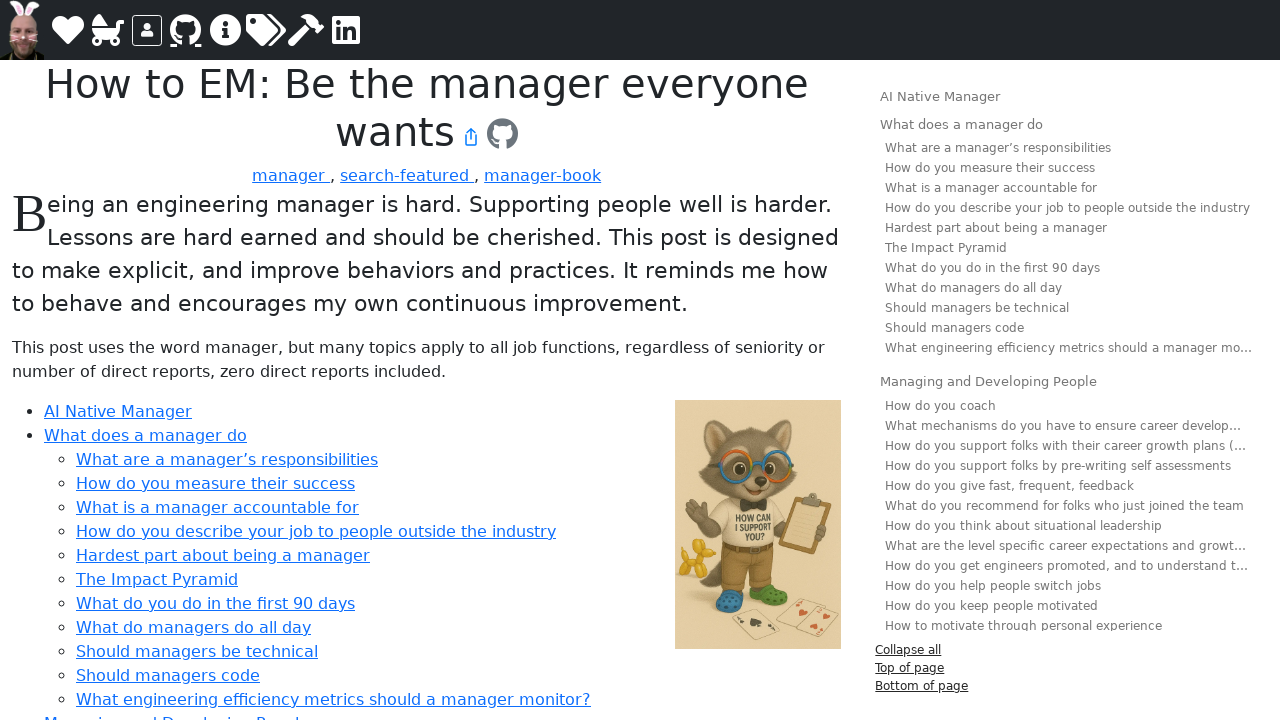

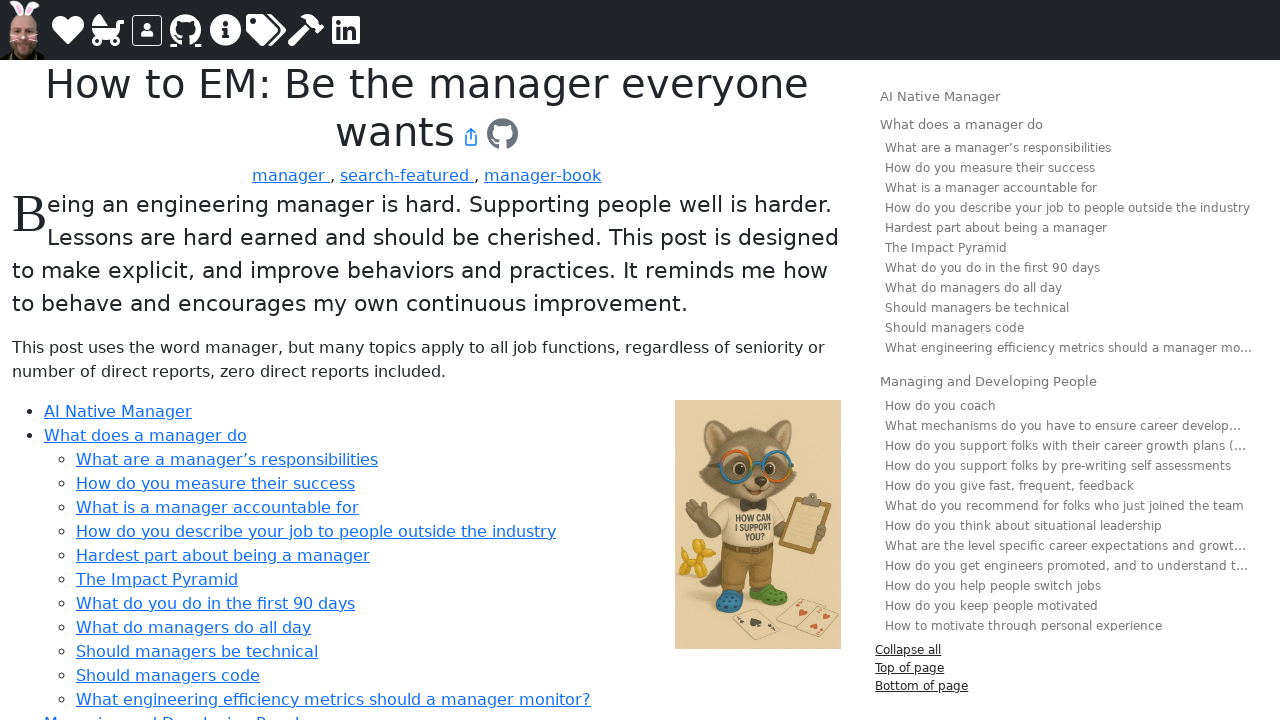